Tests window handling functionality by clicking a button to open a new window, switching to it to fill form fields, closing it, then switching back to the parent window to fill another field.

Starting URL: https://www.hyrtutorials.com/p/window-handles-practice.html

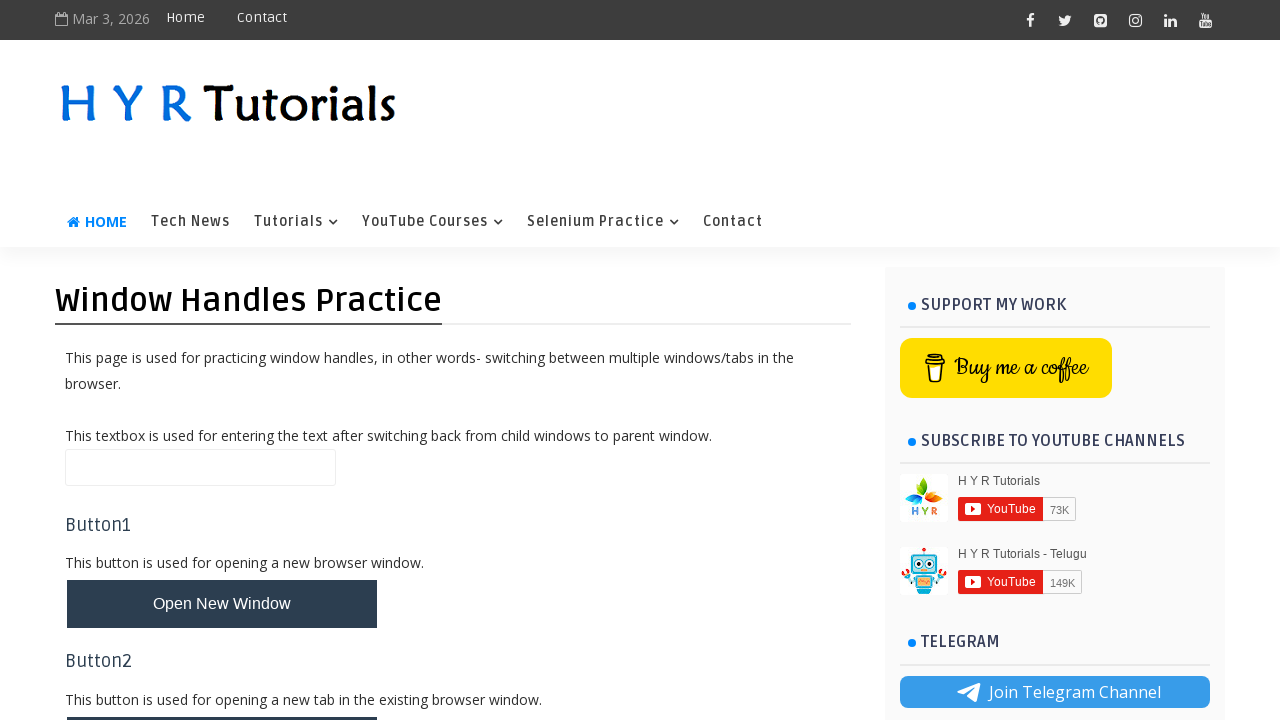

Clicked button to open new window at (222, 604) on #newWindowBtn
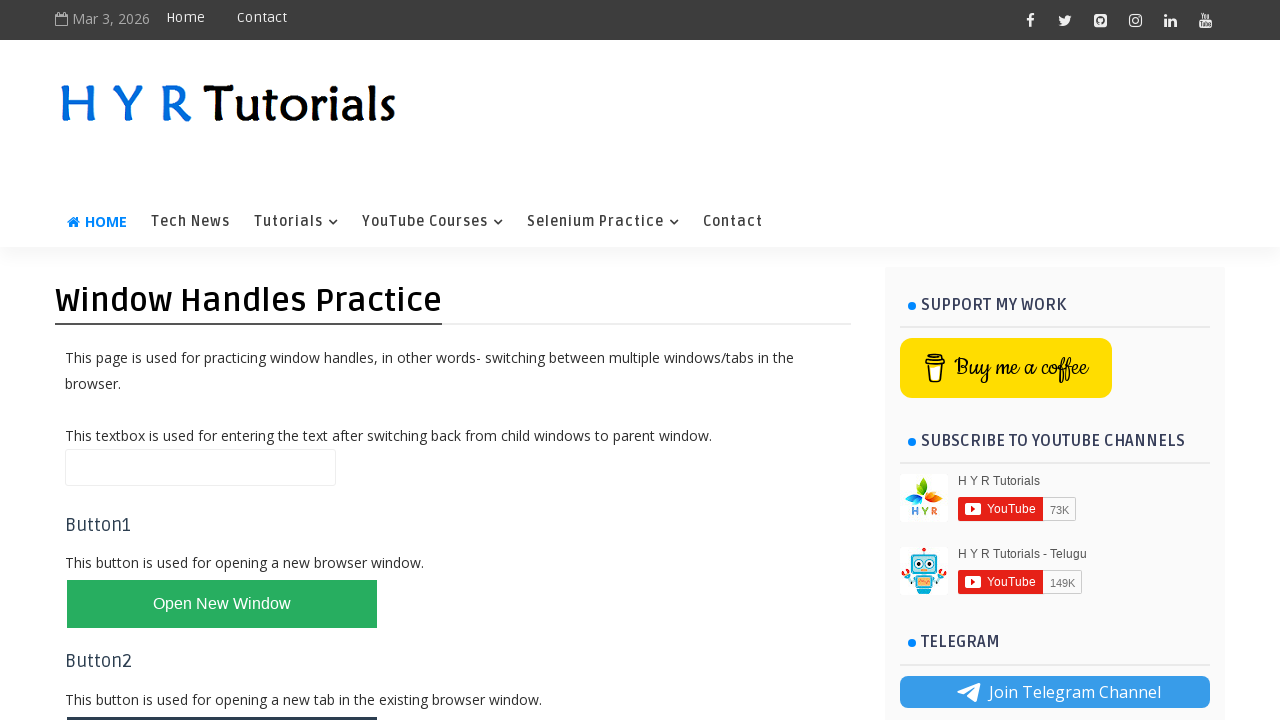

Captured new window/page reference
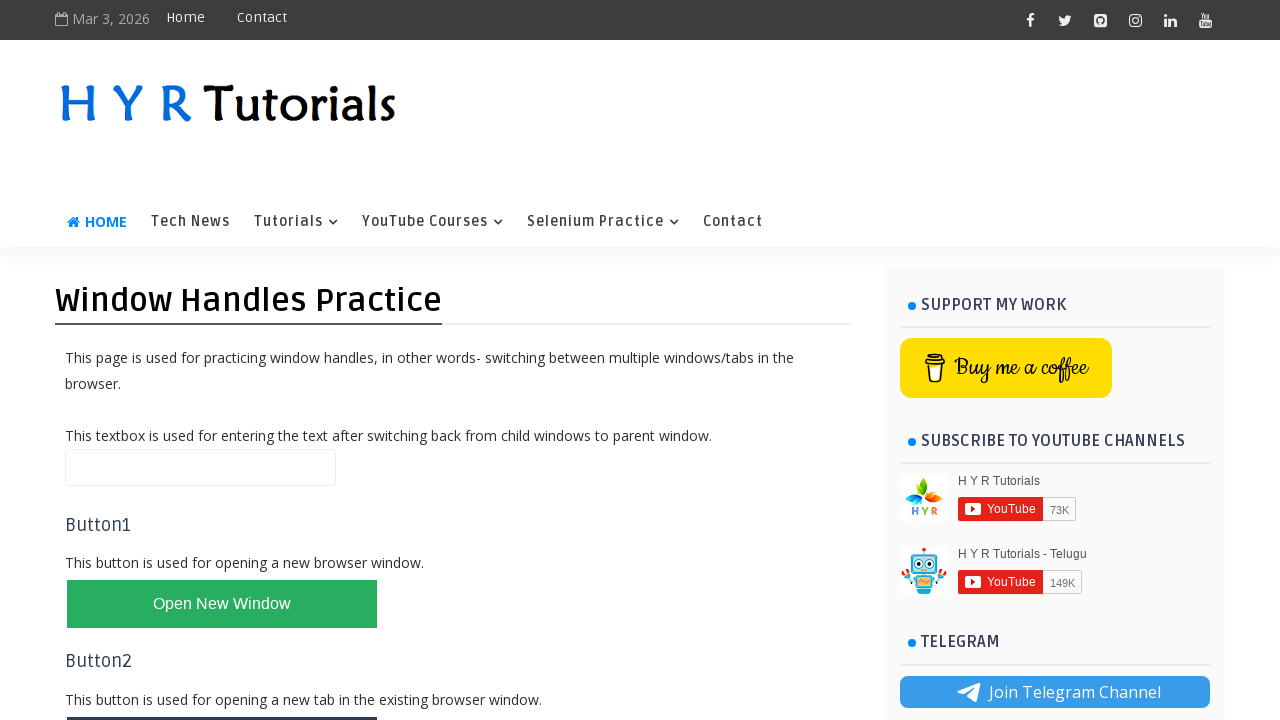

New window loaded successfully
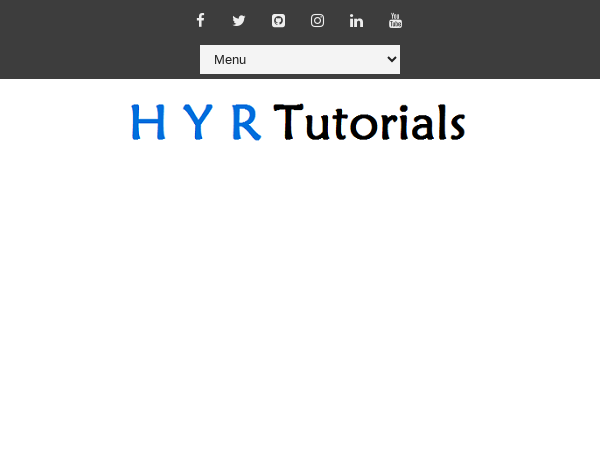

Filled firstName field with 'Mangesh' in new window on #firstName
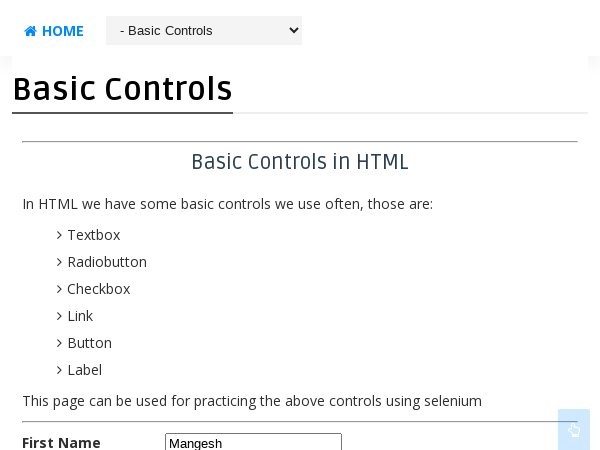

Filled lastName field with 'Panchwagh' in new window on #lastName
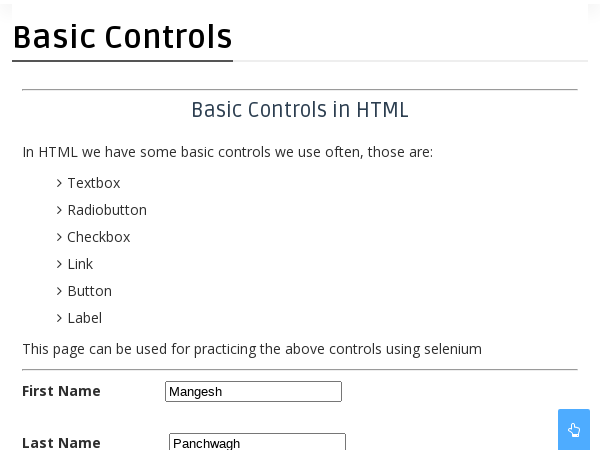

Closed the new window
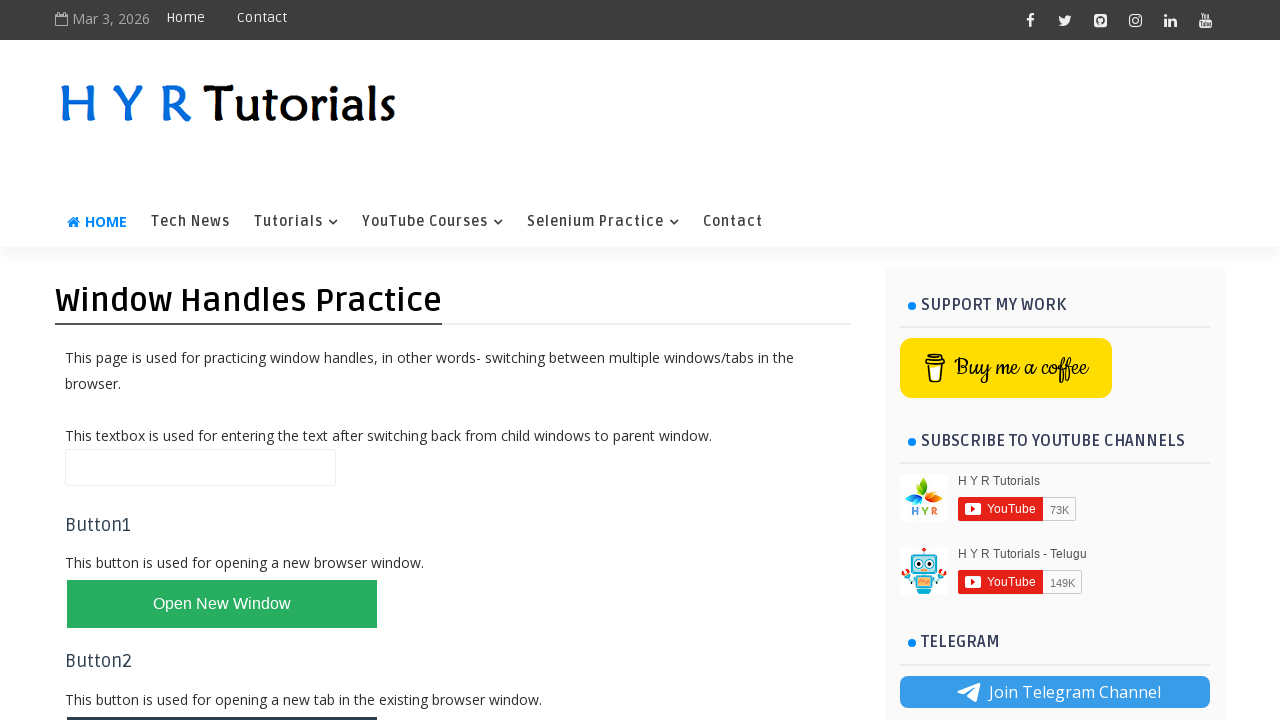

Filled name field with 'Reddy' in parent window on #name
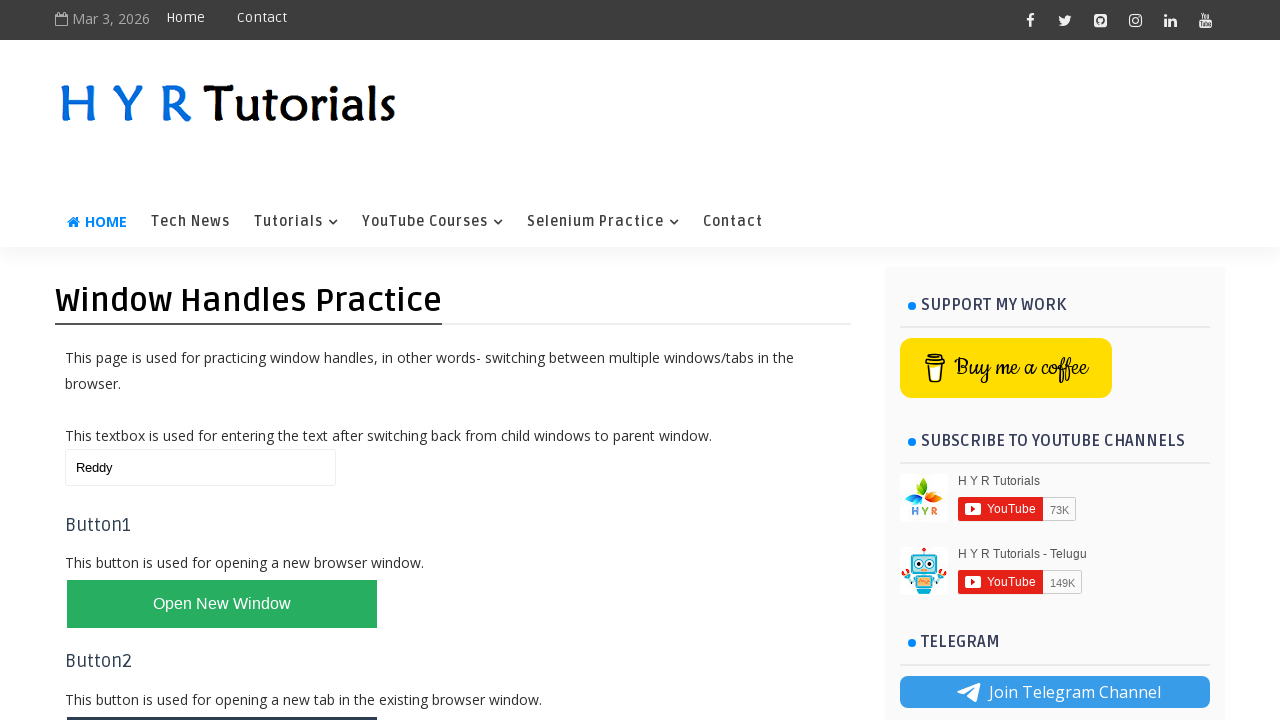

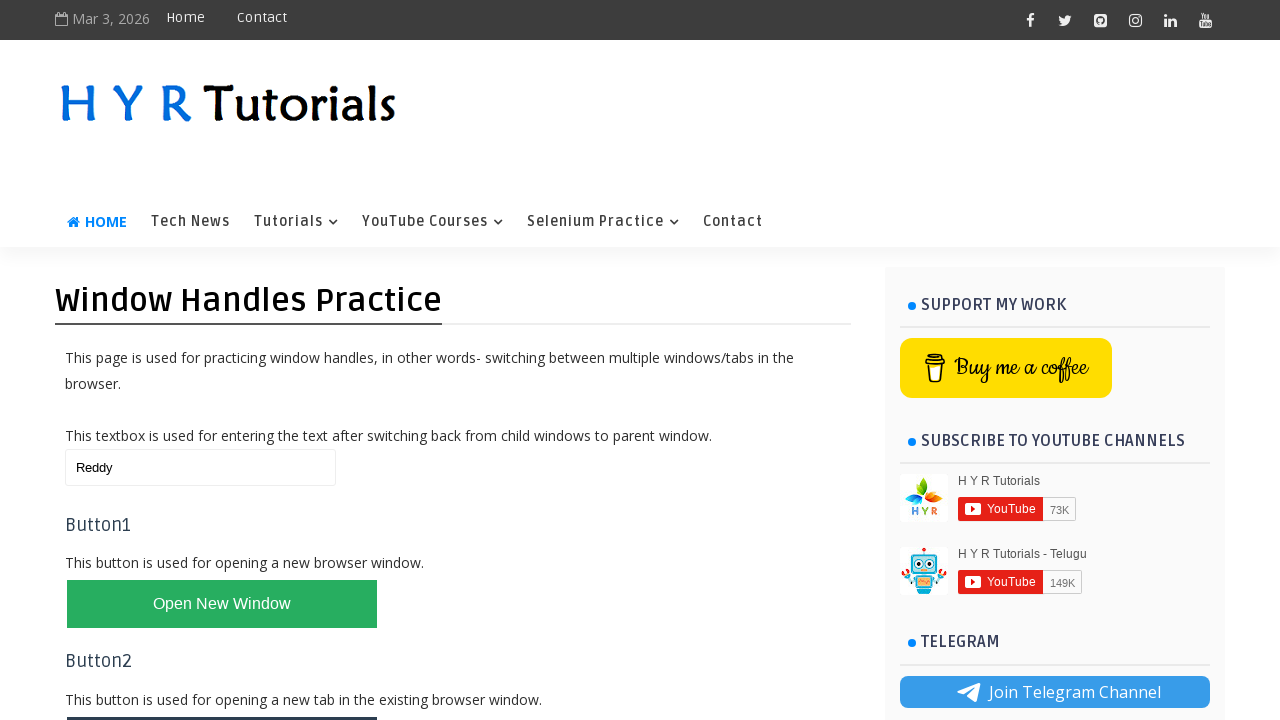